Tests interaction with dropdown filters on the Olympedia medal statistics page by selecting different gender and year options to filter the displayed data.

Starting URL: http://www.olympedia.org/statistics/medal/country

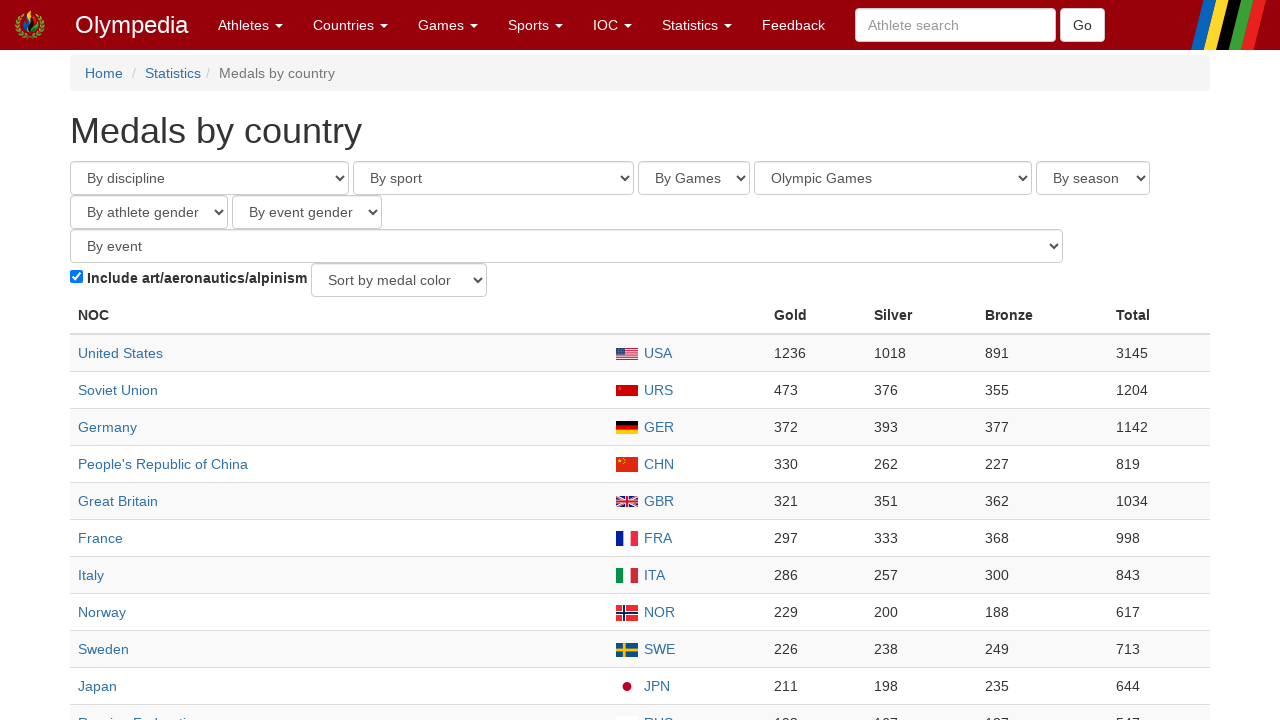

Waited for edition/year dropdown to be available
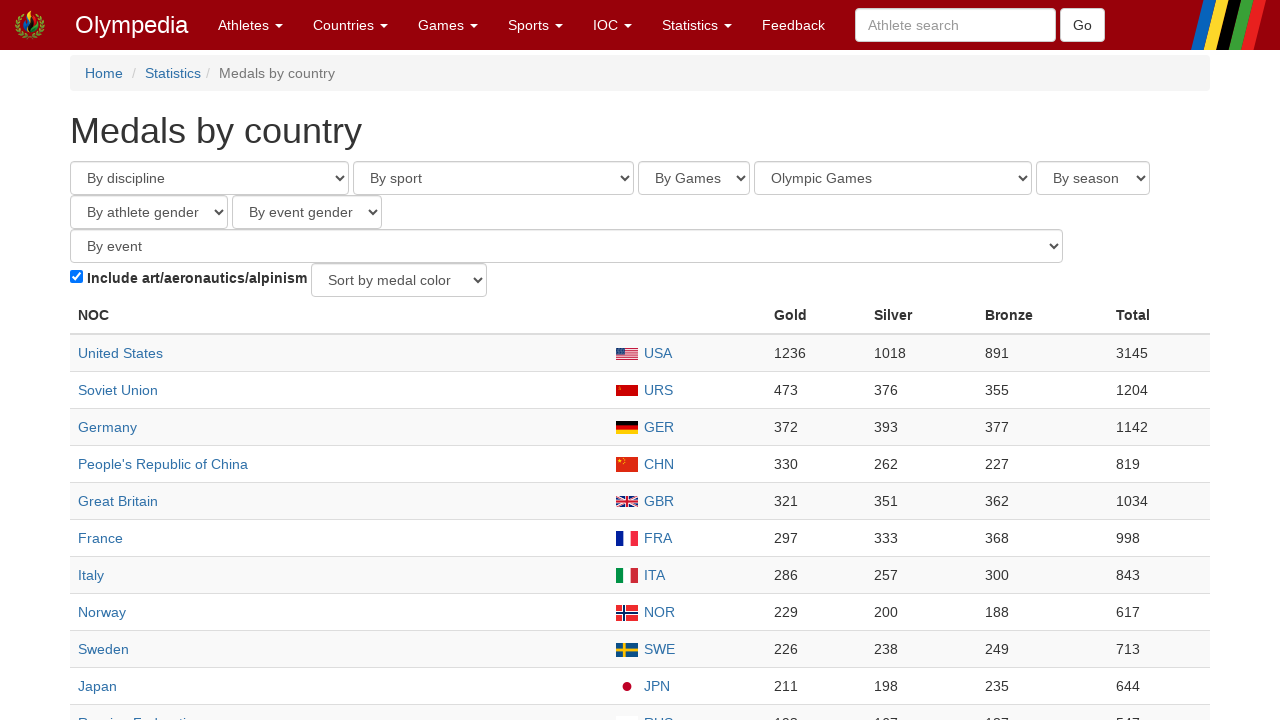

Waited for gender dropdown to be available
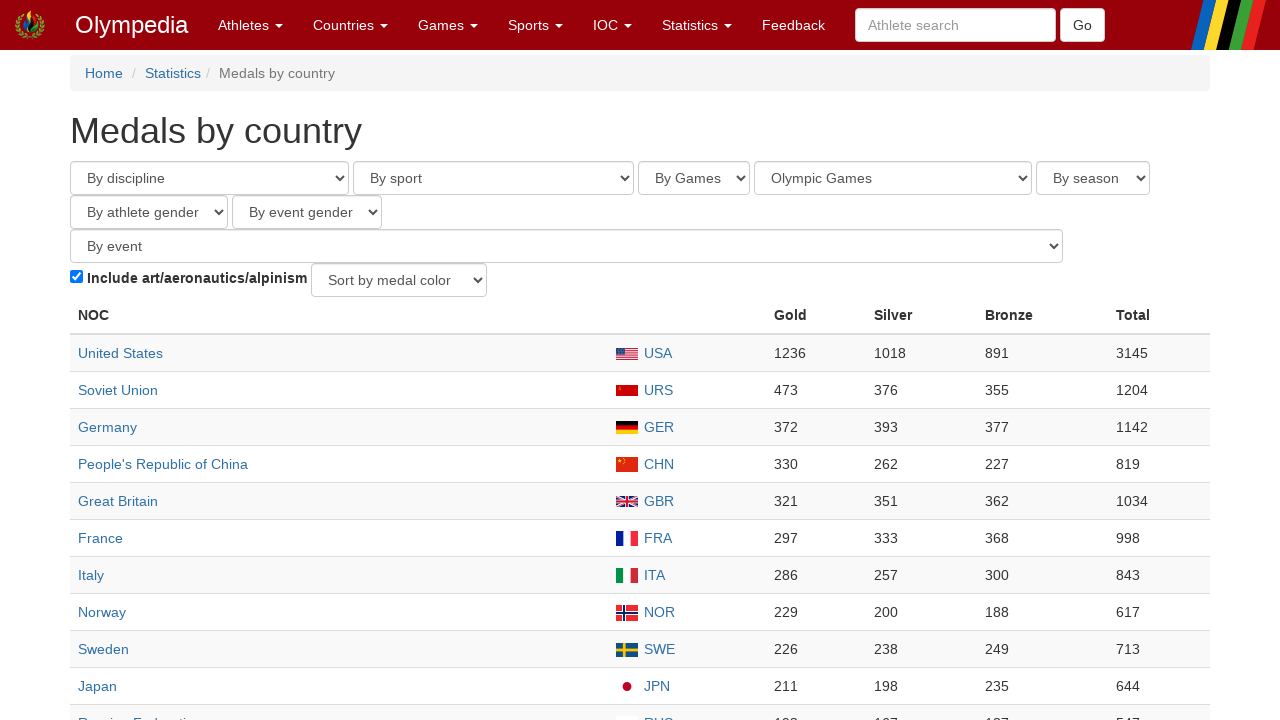

Selected 'Men' from gender dropdown (index 1) on #athlete_gender
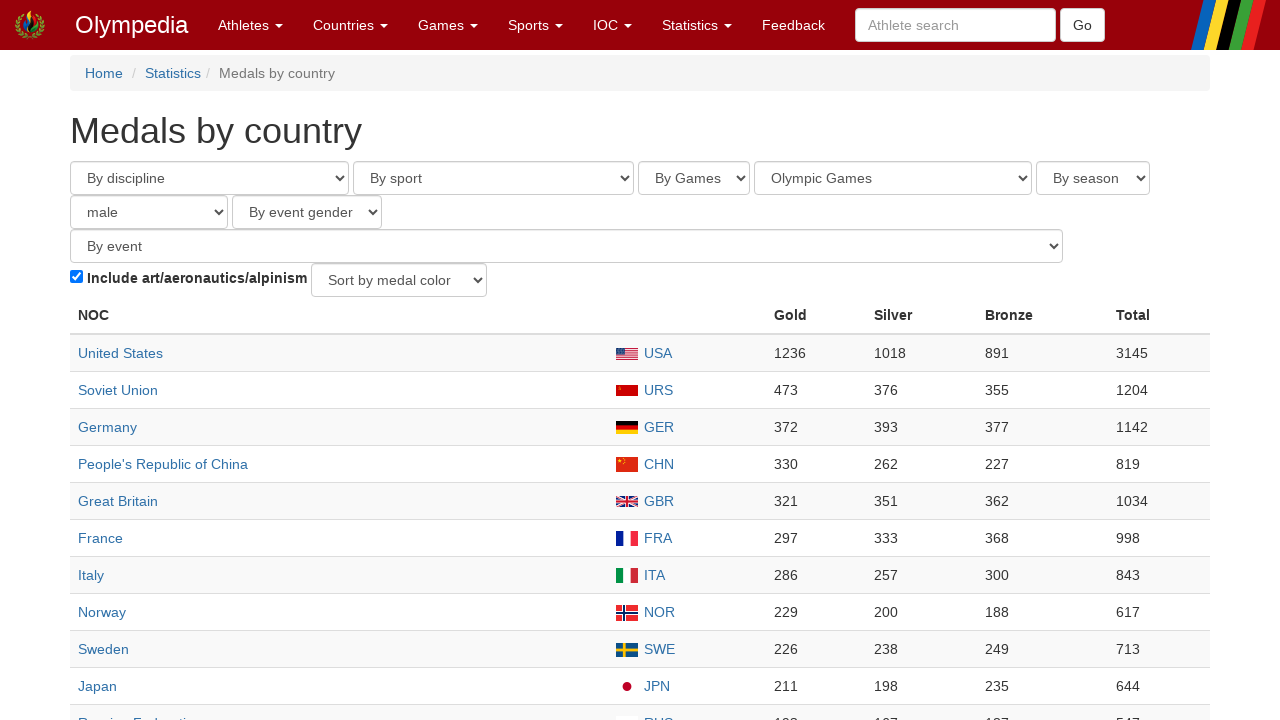

Waited 500ms for page to update after gender selection
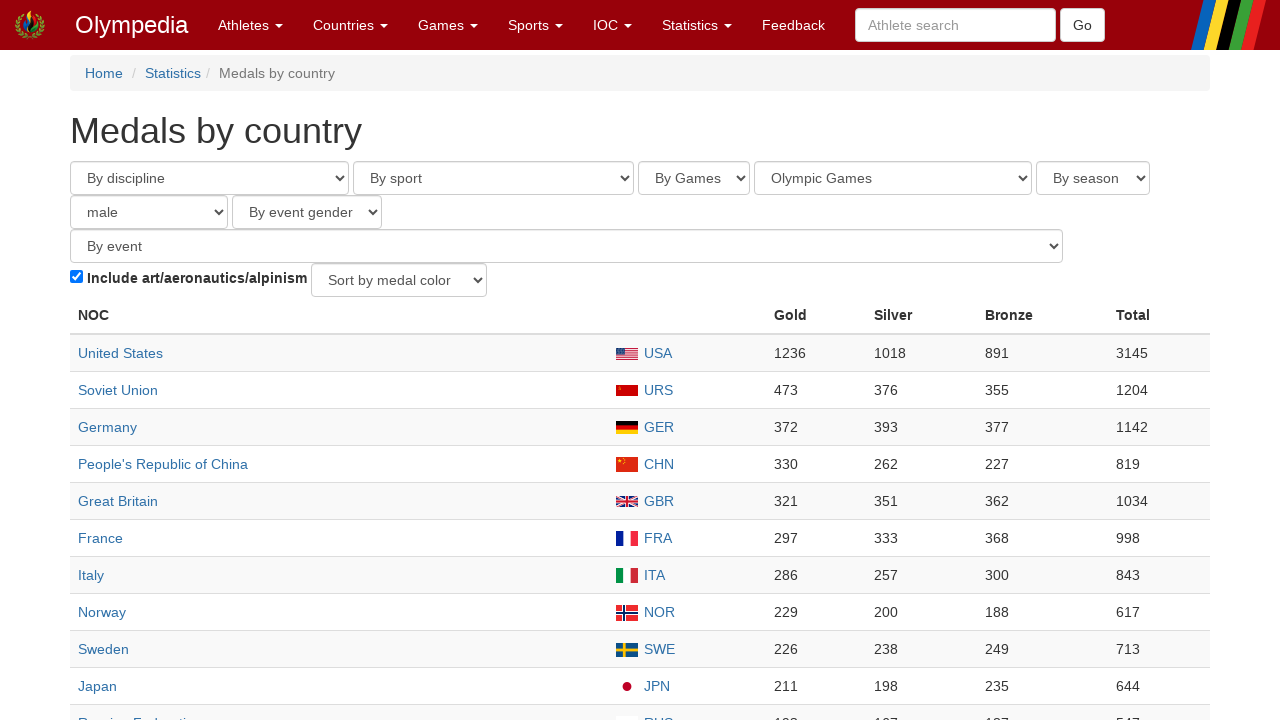

Selected year option (index 2) from edition dropdown on #edition_select
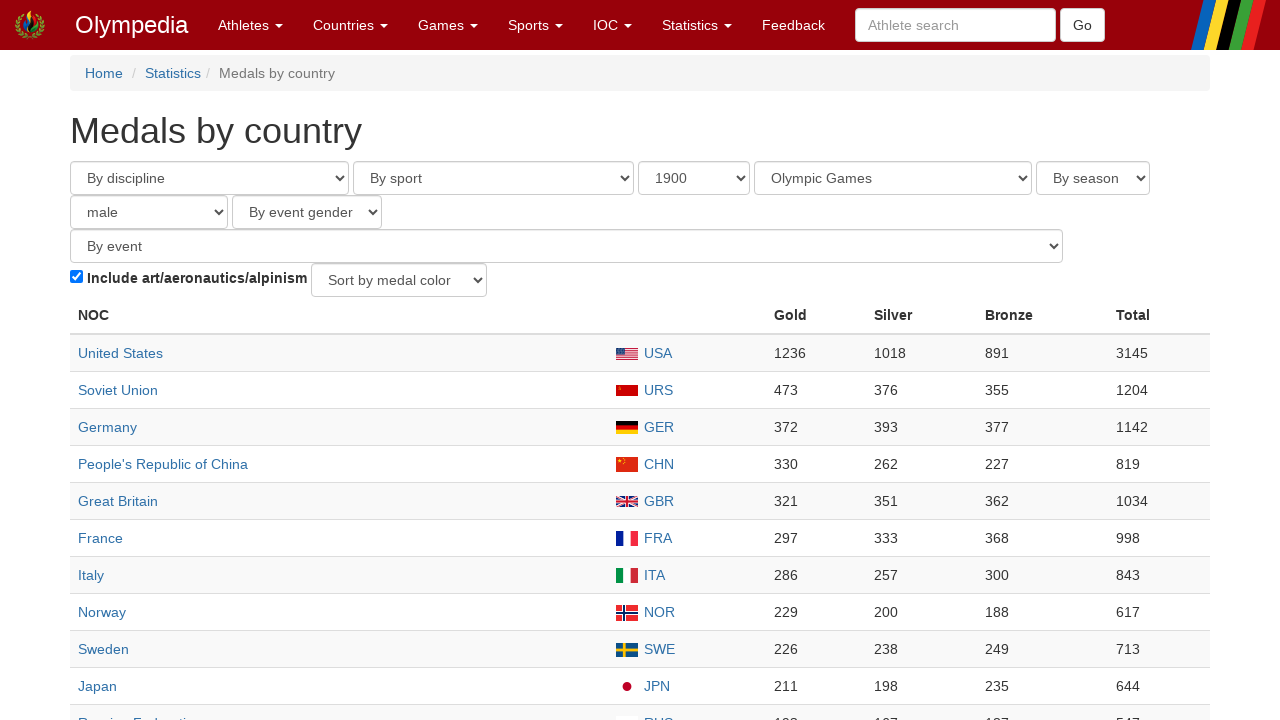

Waited 500ms for page to update after year selection
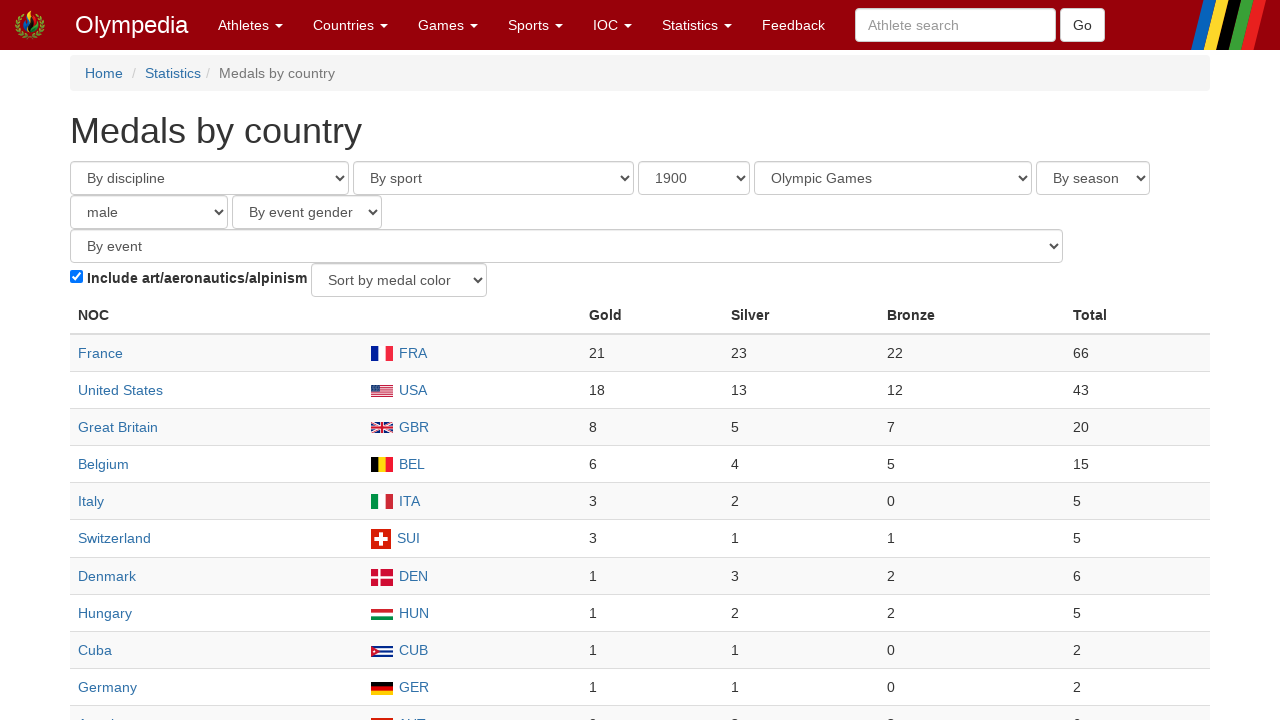

Selected 'Women' from gender dropdown (index 2) on #athlete_gender
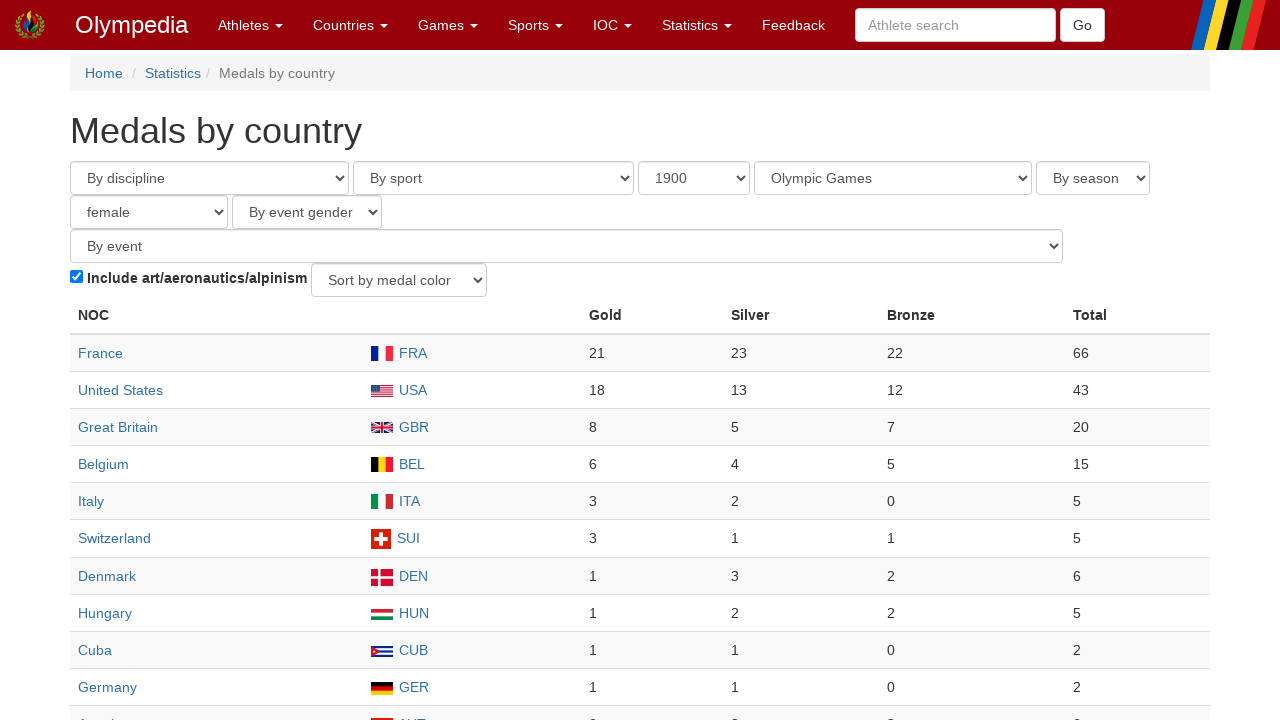

Waited 500ms for page to update after gender selection
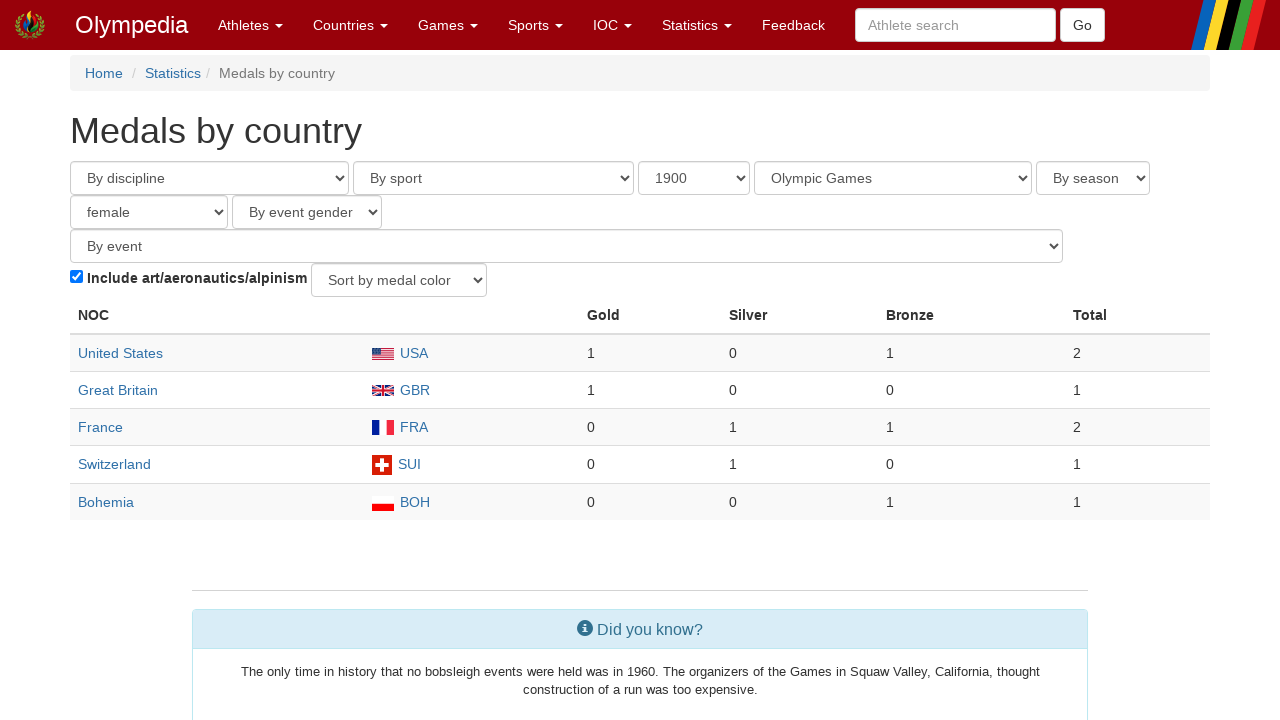

Selected different year option (index 3) from edition dropdown on #edition_select
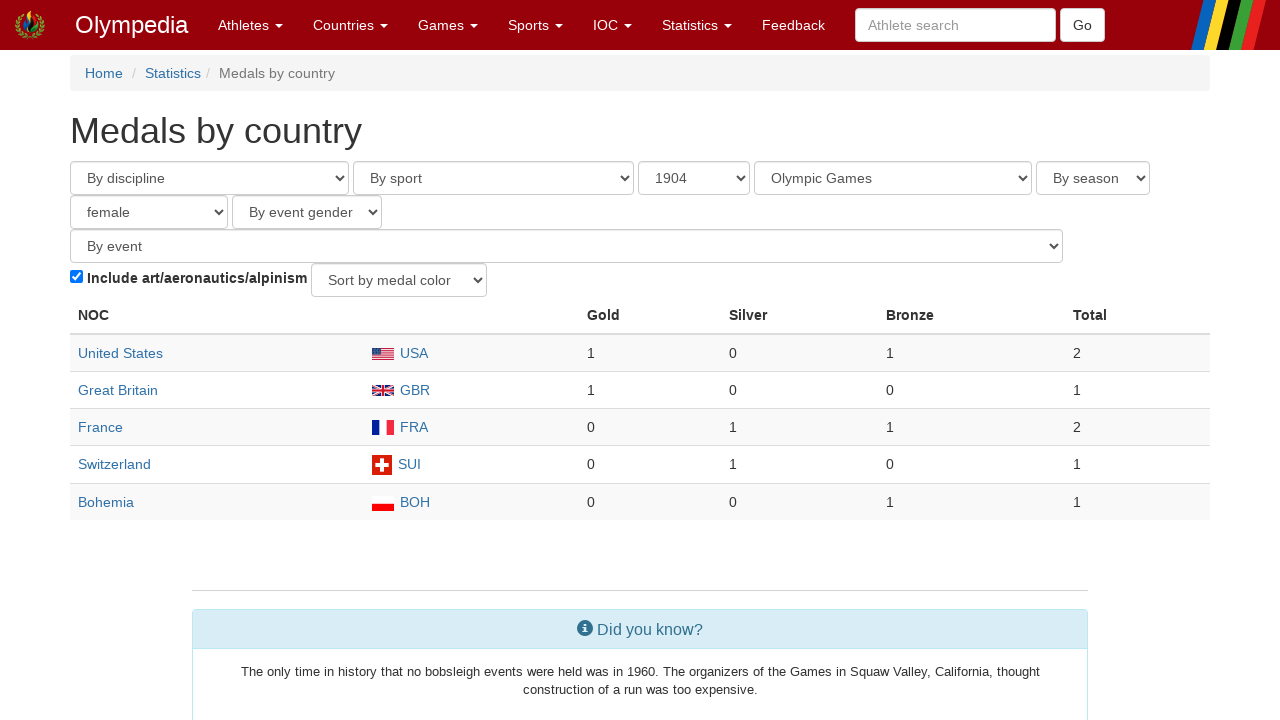

Waited for results table to display
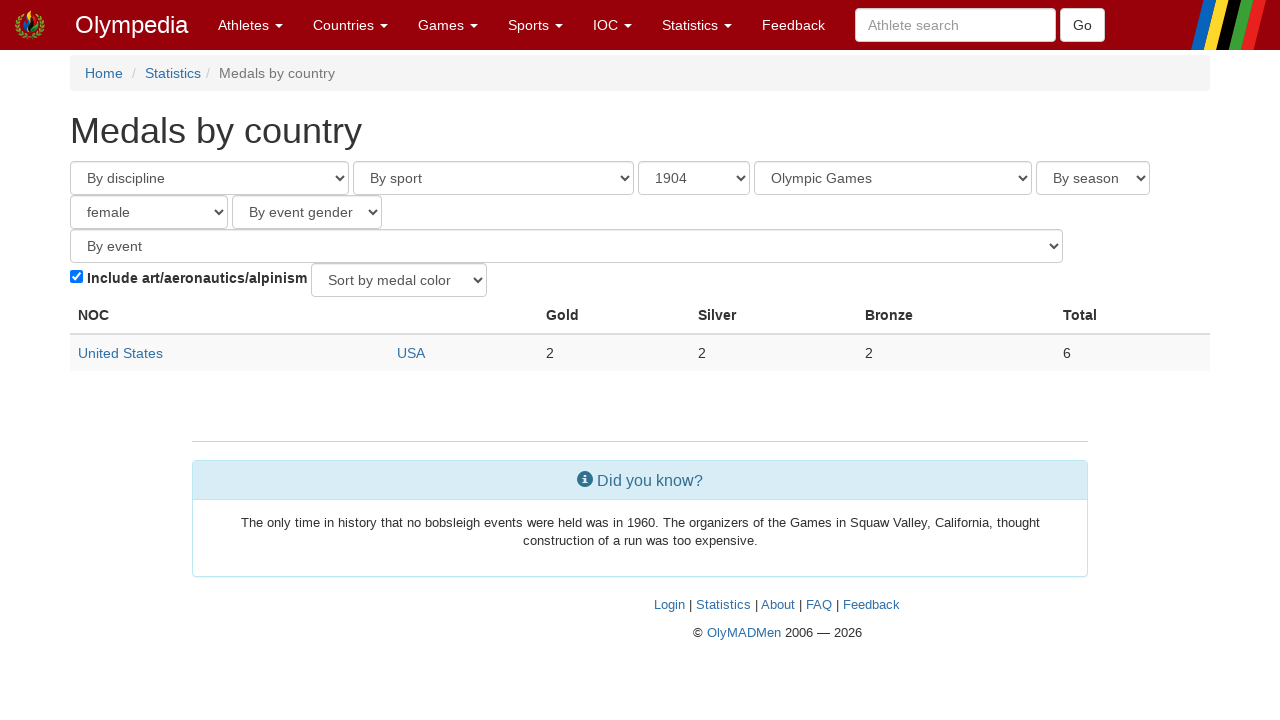

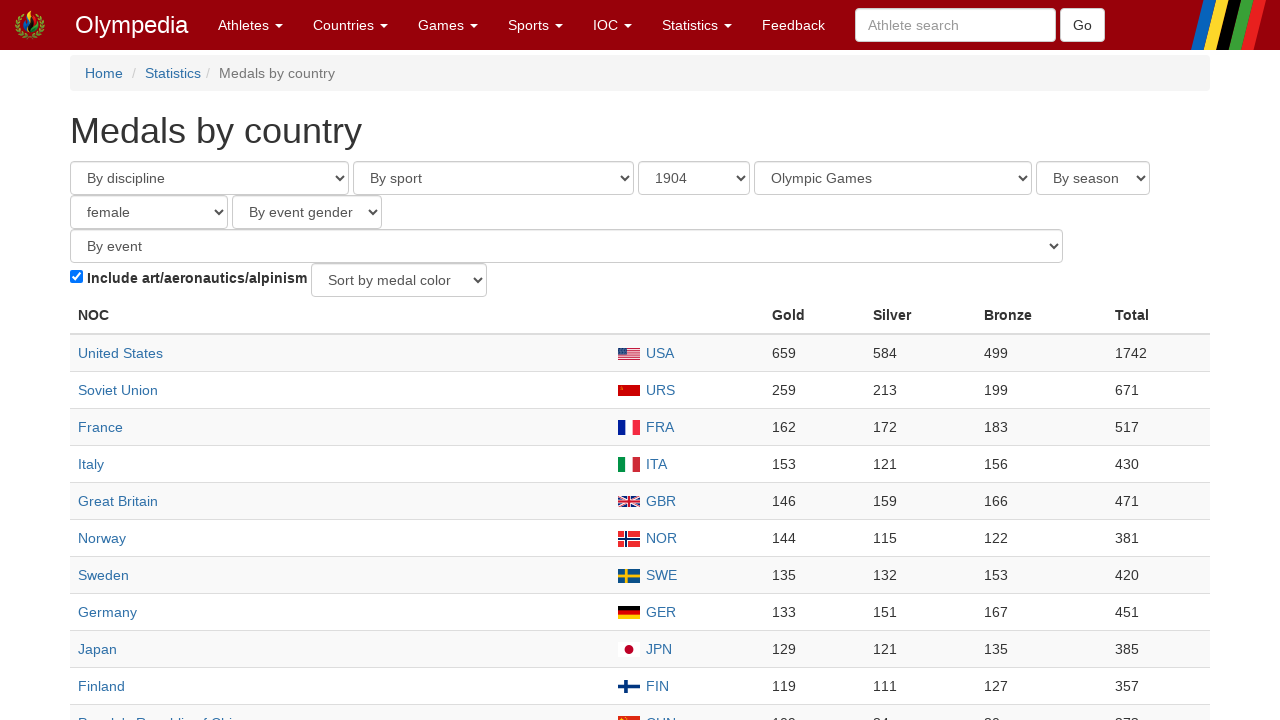